Retrieves a value from an element attribute, performs a mathematical calculation, and fills a form with the result along with checking checkboxes before submitting

Starting URL: http://suninjuly.github.io/get_attribute.html

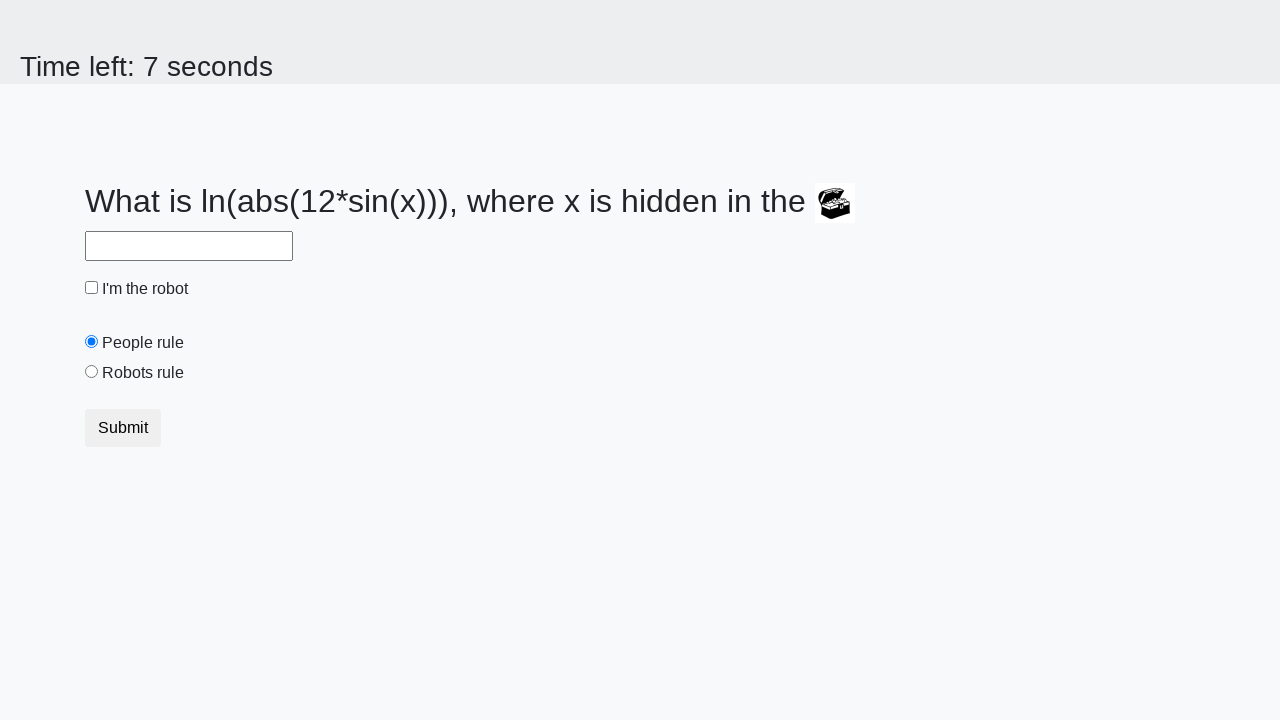

Located treasure element on page
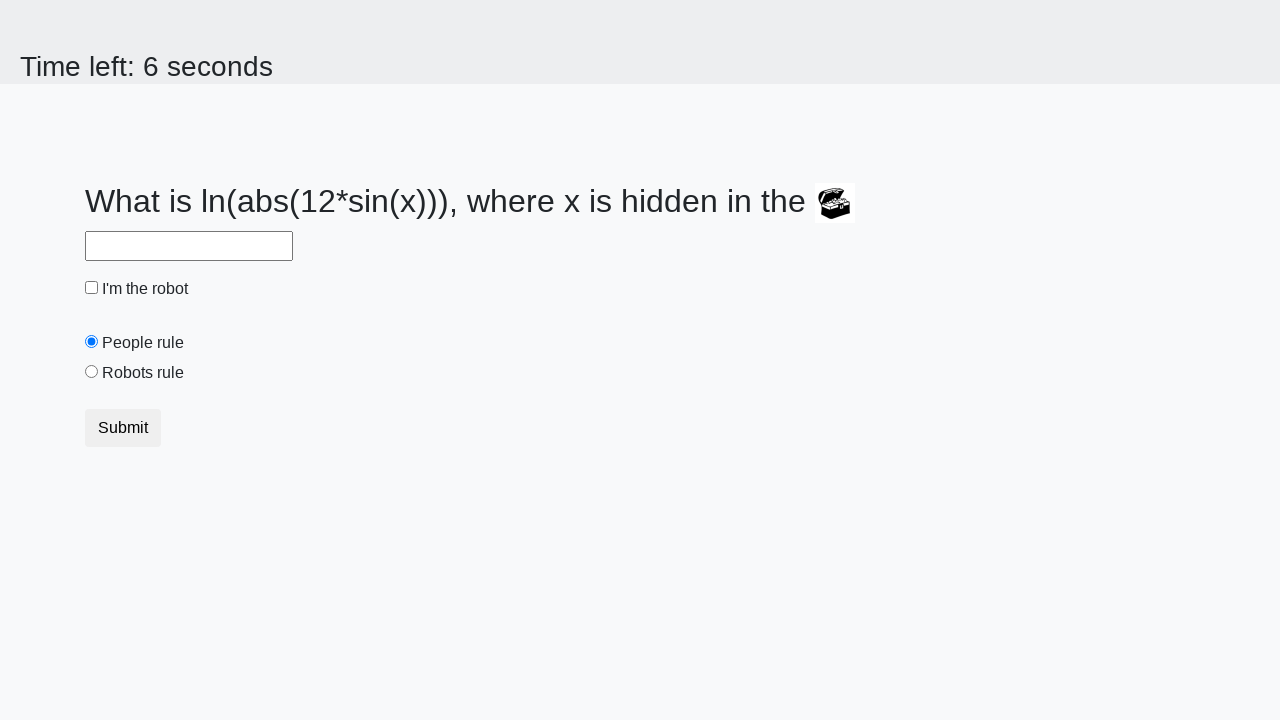

Retrieved valuex attribute from treasure element
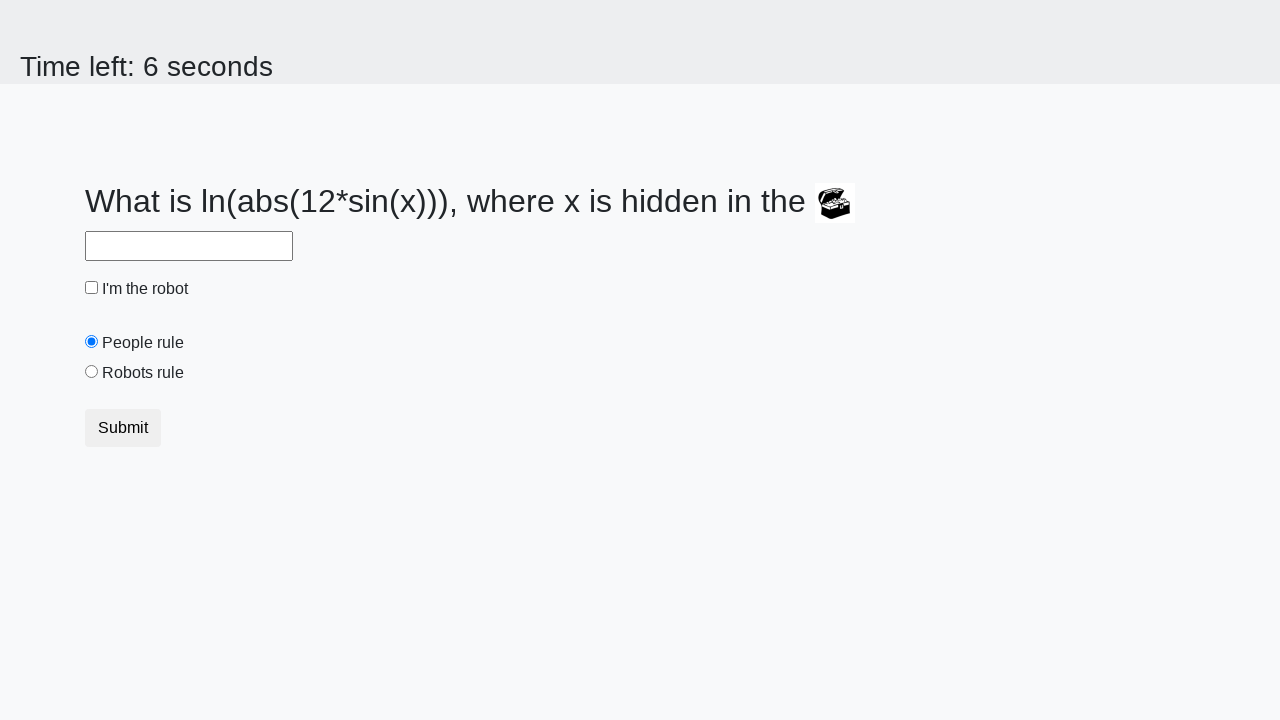

Calculated mathematical result: 0.5271848694506351
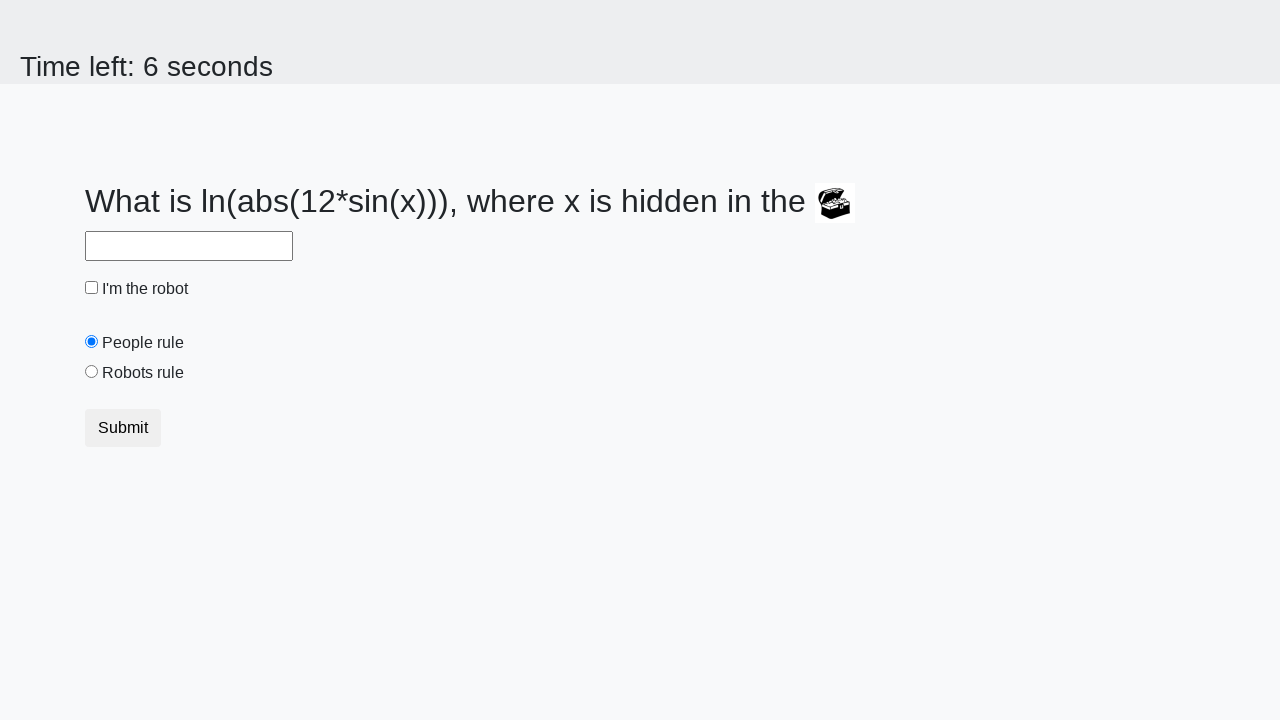

Filled answer field with calculated value: 0.5271848694506351 on #answer
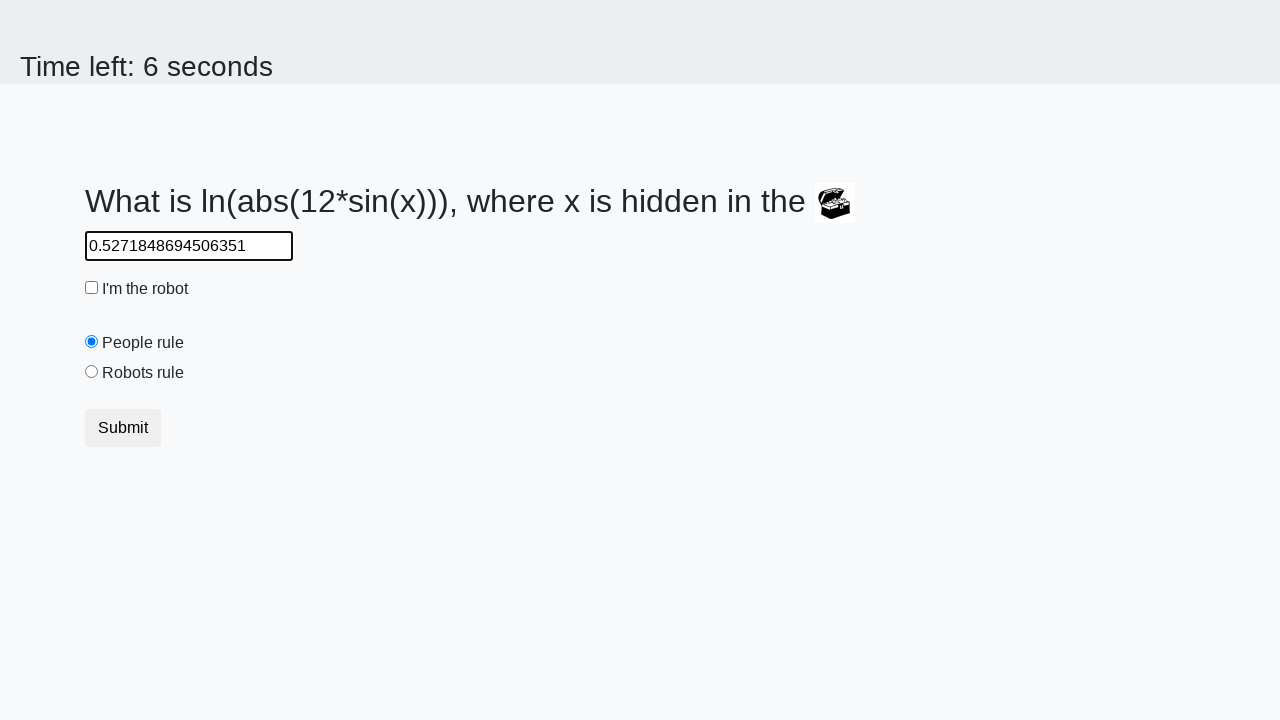

Clicked robot checkbox at (92, 288) on #robotCheckbox
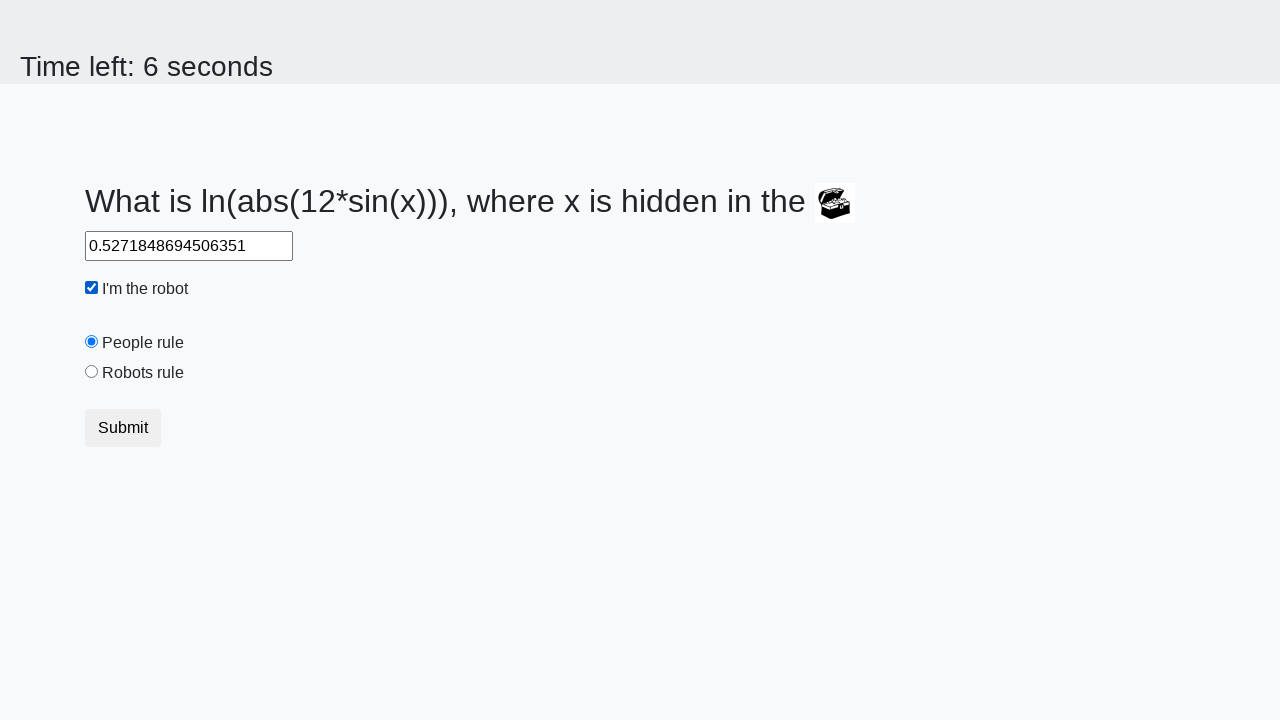

Clicked robots rule radio button at (92, 372) on #robotsRule
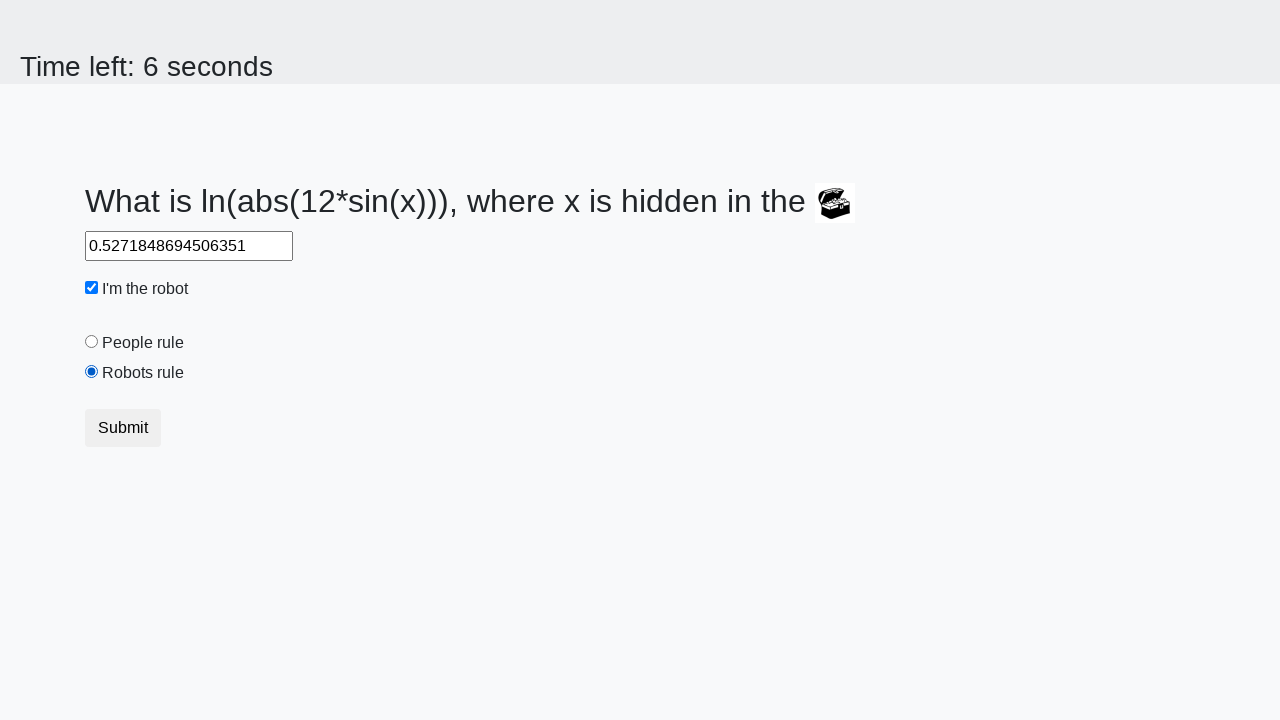

Clicked submit button to submit form at (123, 428) on button
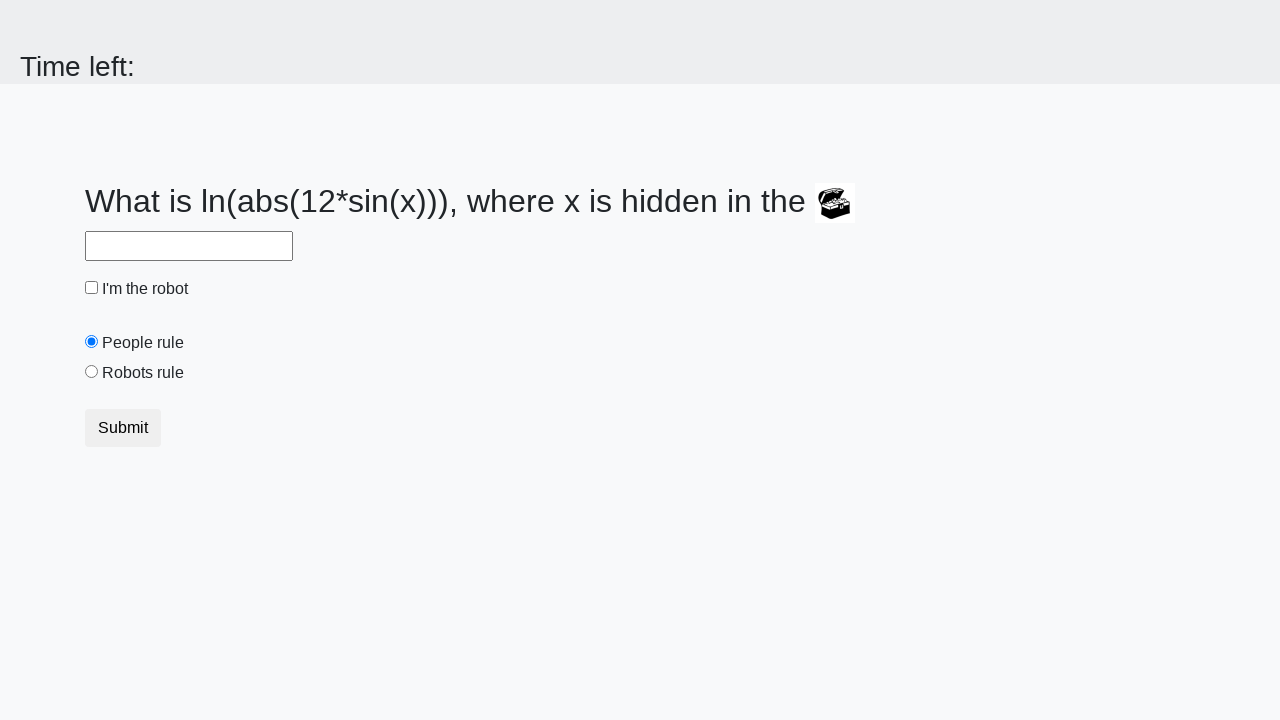

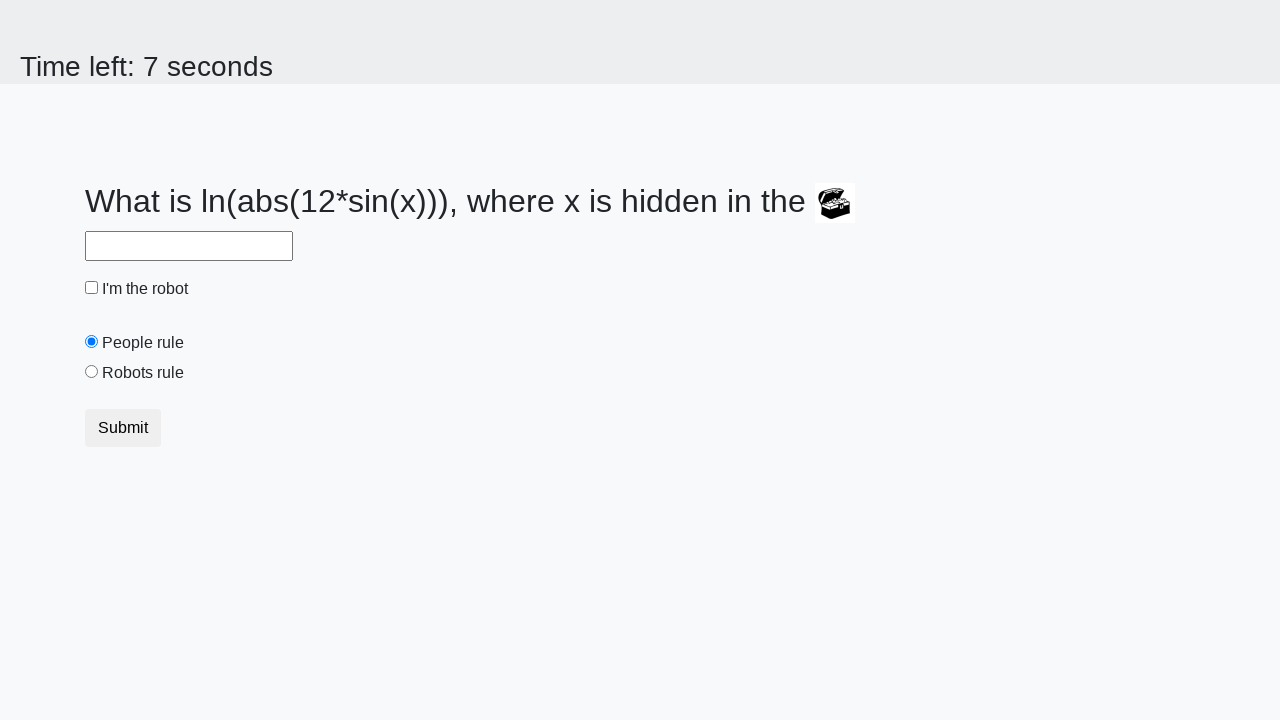